Tests the AngularJS homepage greeting feature by entering a name in the input field and verifying the greeting message updates correctly

Starting URL: http://www.angularjs.org

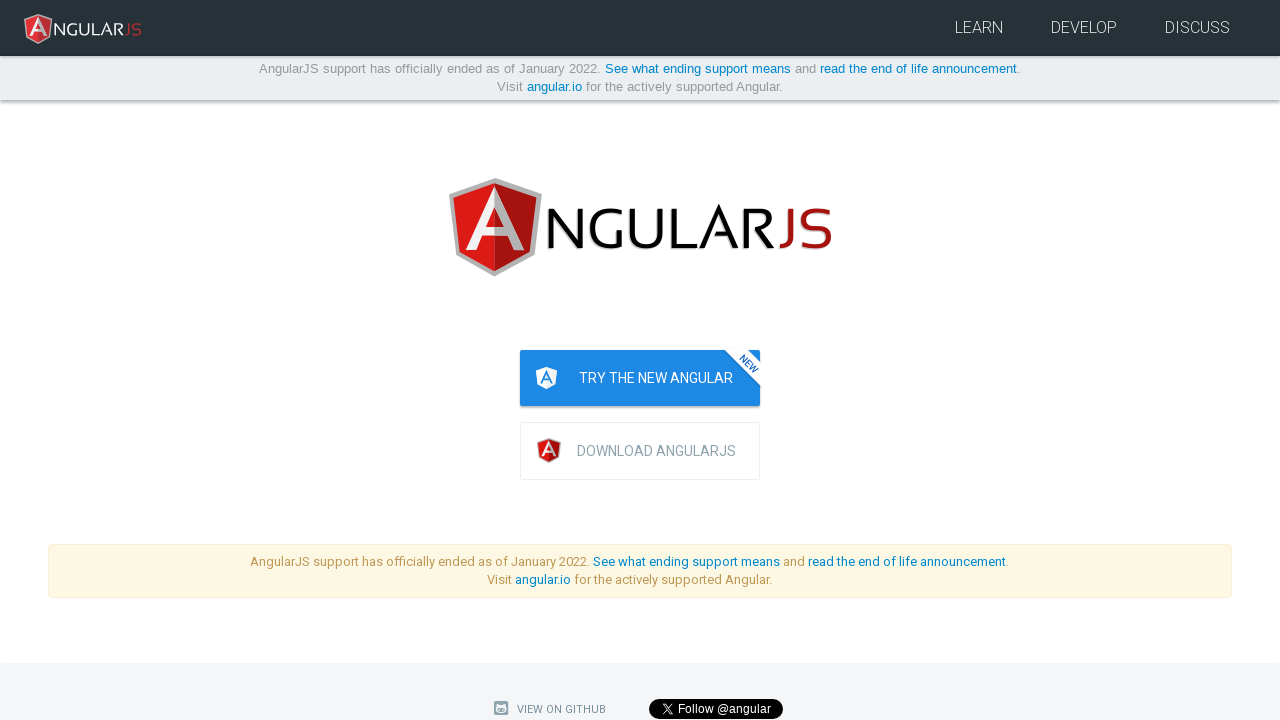

Filled name input field with 'Julie' on input[ng-model='yourName']
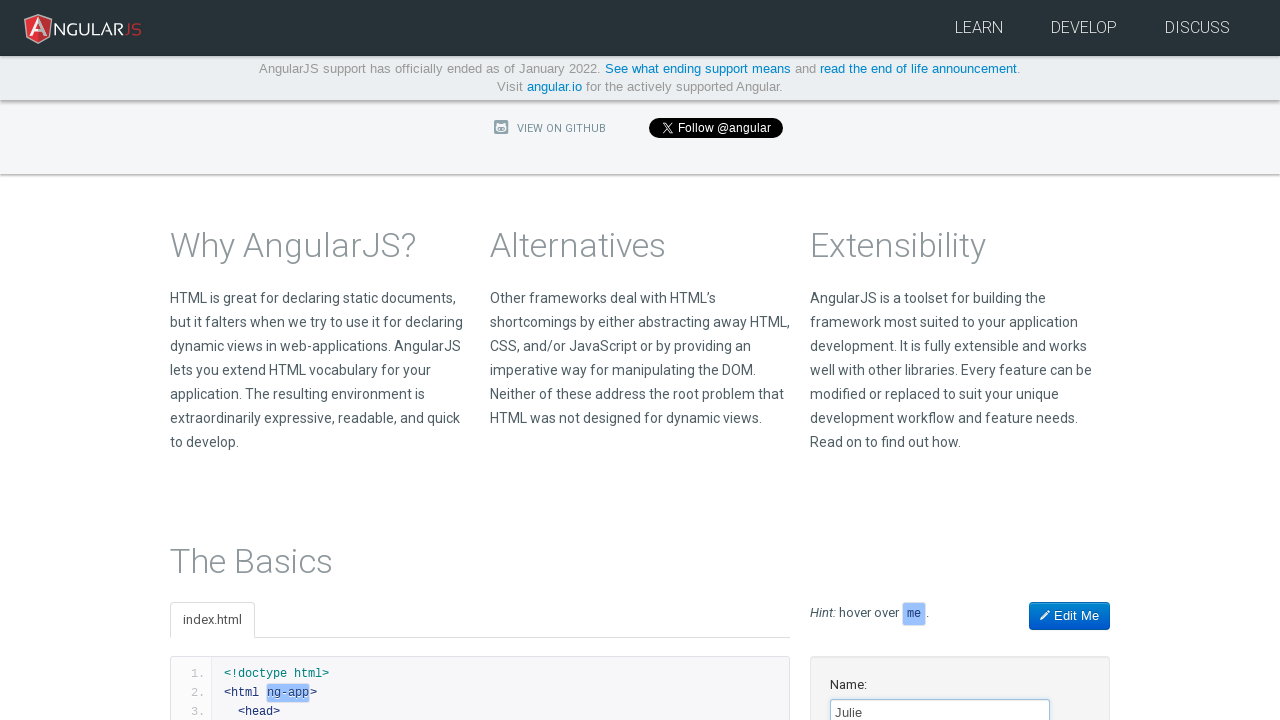

Greeting message updated to 'Hello Julie!'
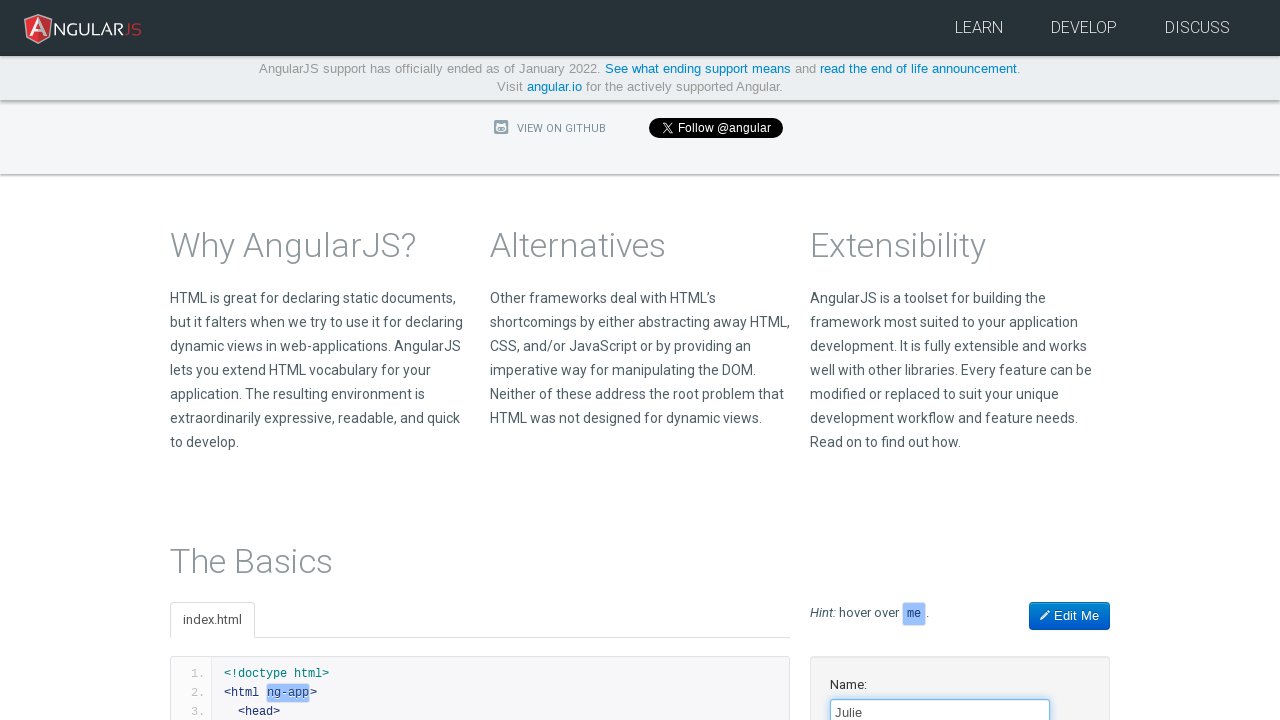

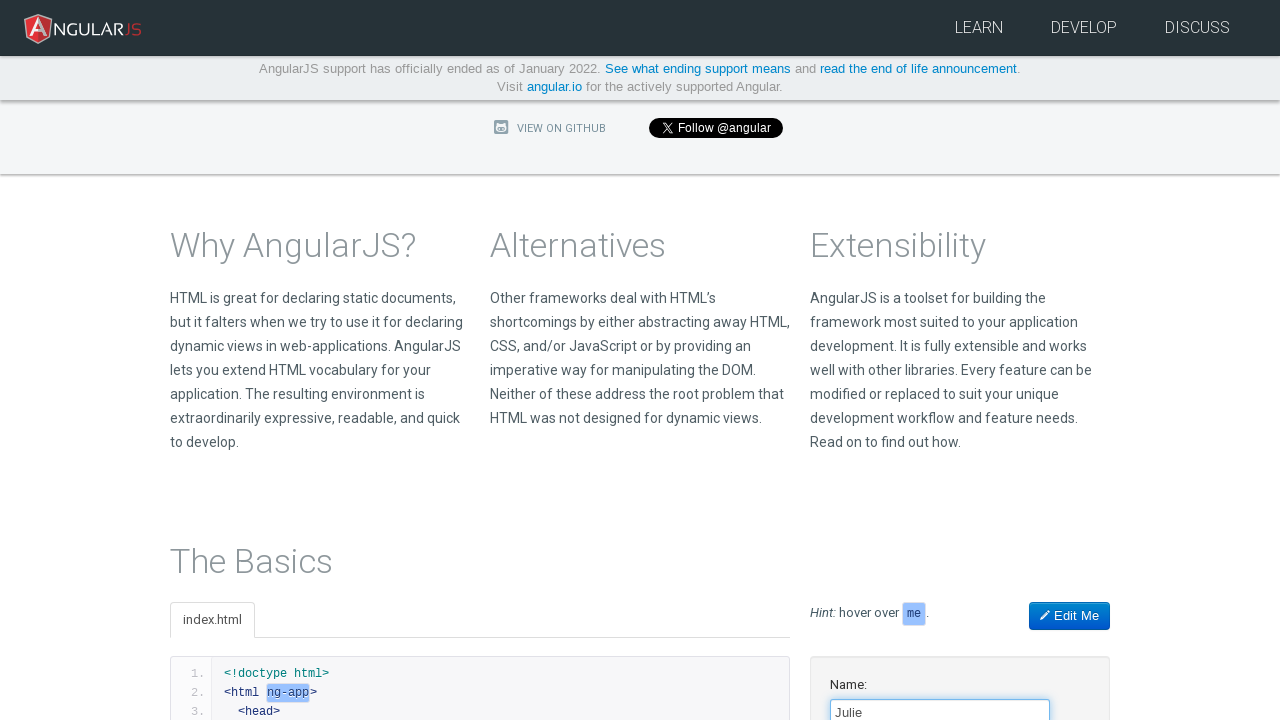